Tests mouse hover functionality by hovering over a dropdown button and clicking on a revealed menu item

Starting URL: http://seleniumpractise.blogspot.in/2016/08/how-to-perform-mouse-hover-in-selenium.html

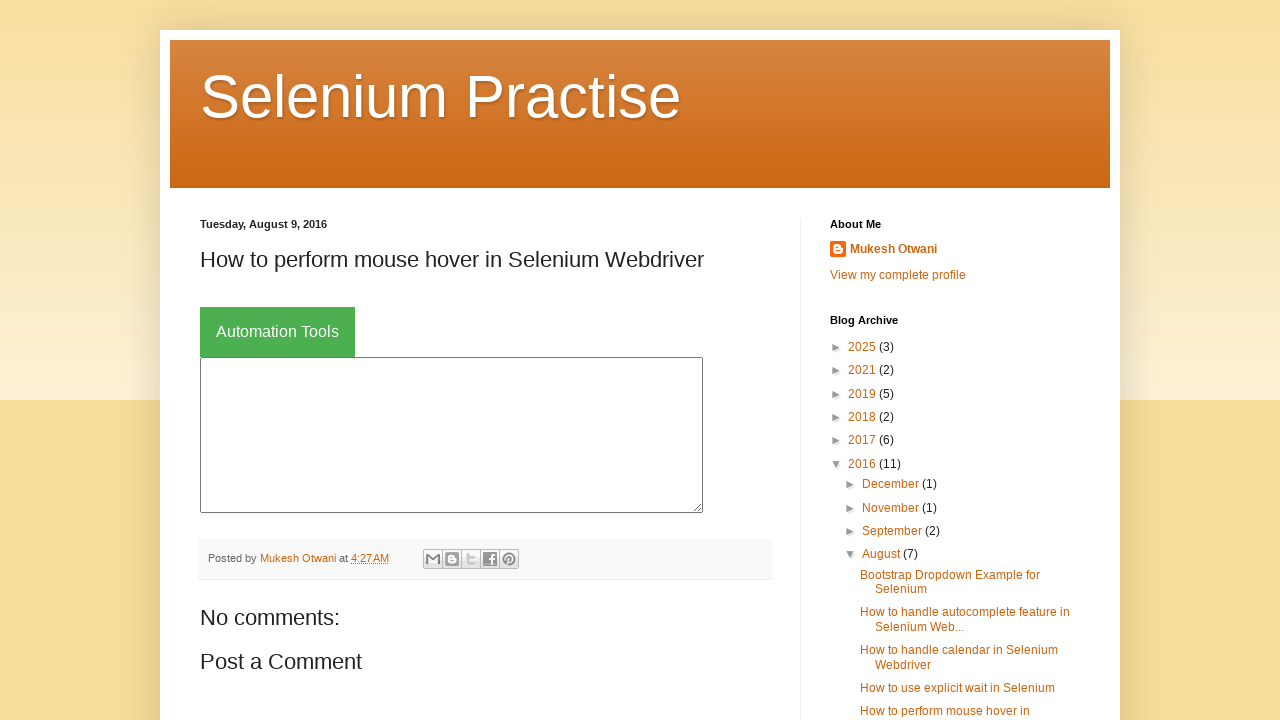

Located dropdown button element with class 'dropbtn'
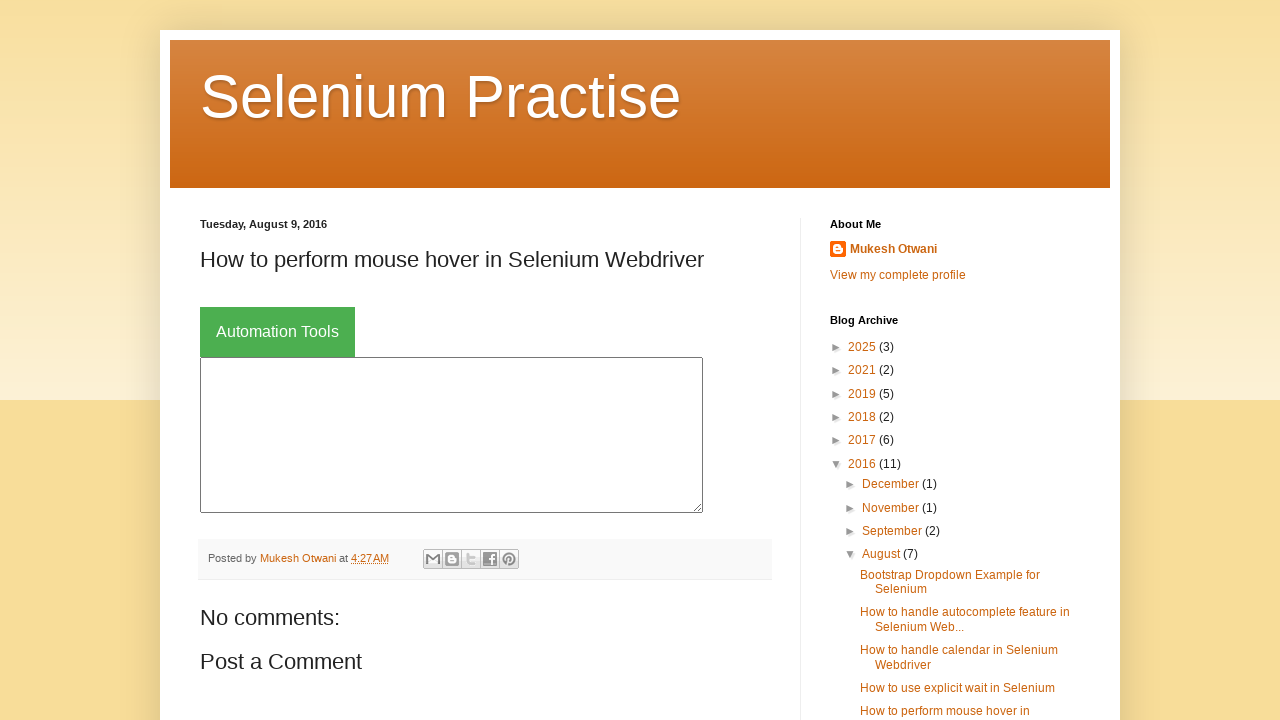

Hovered mouse over dropdown button to reveal menu items at (278, 332) on .dropbtn
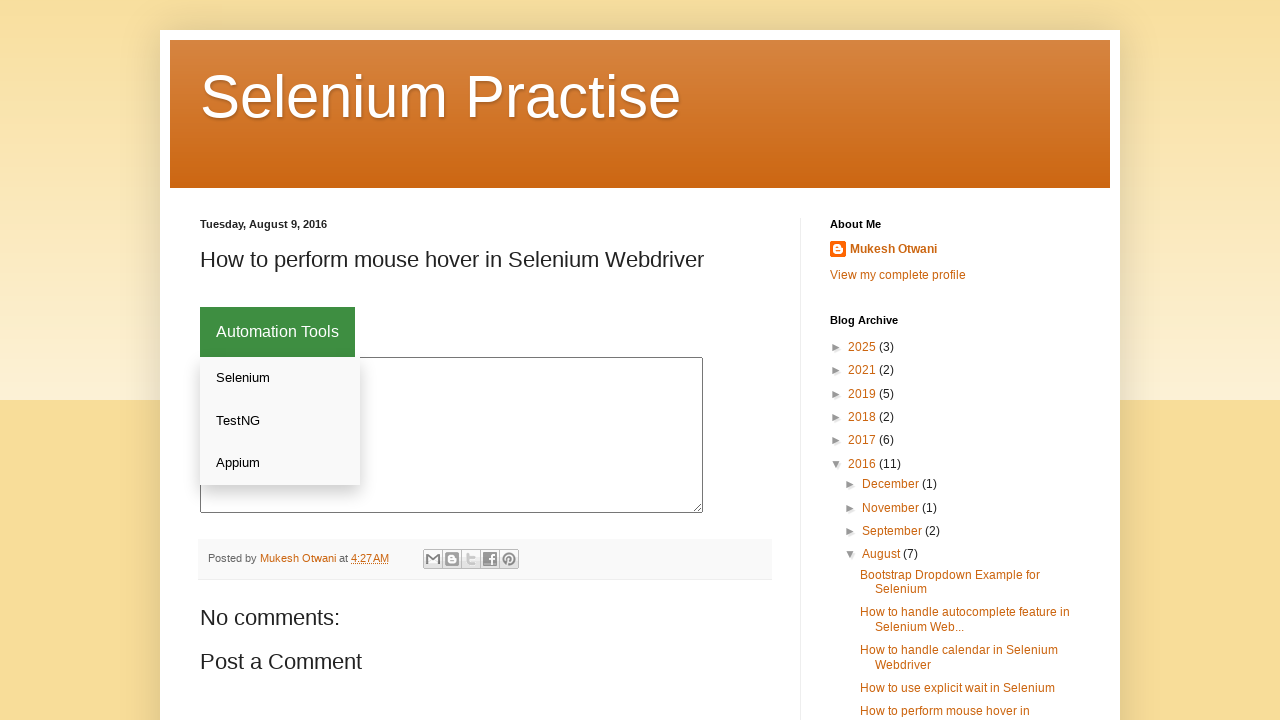

Clicked on Selenium menu item that was revealed by hover at (440, 96) on text=Selenium
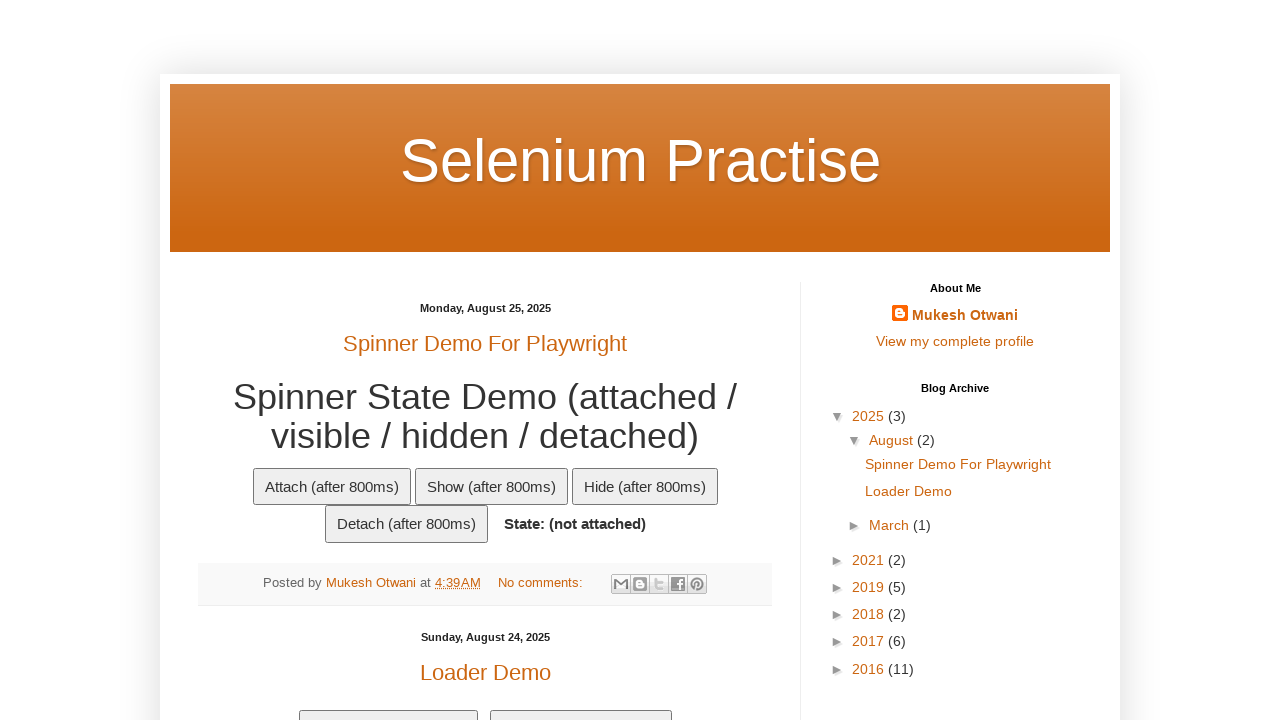

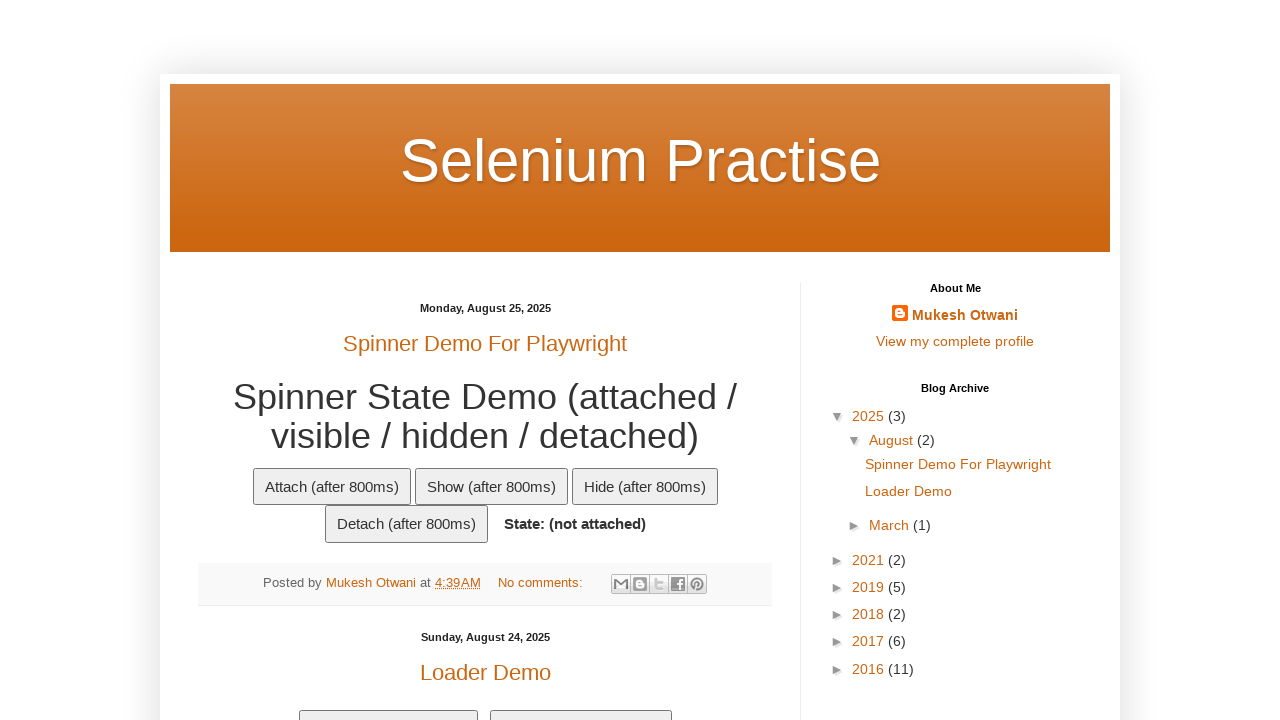